Tests navigation to GitHub page from the coffee cart app

Starting URL: https://coffee-cart.app/

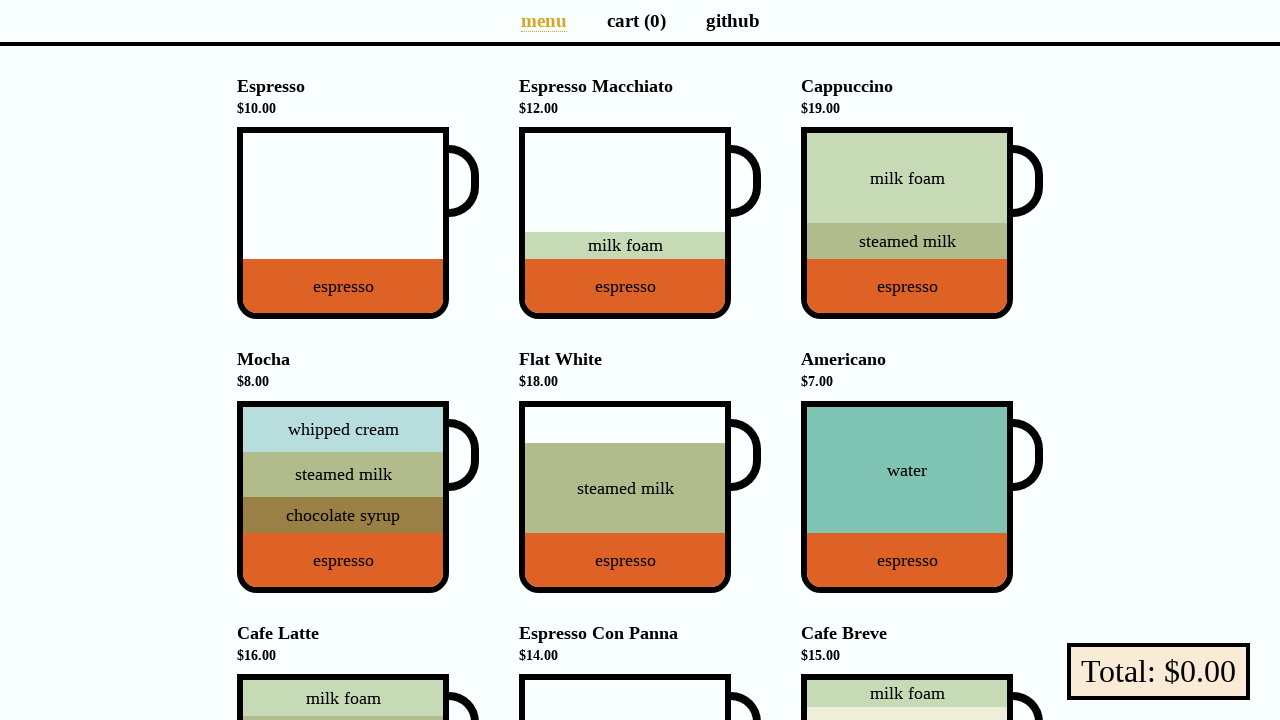

Clicked GitHub link to navigate to GitHub page at (732, 20) on [href="/github"][aria-label="GitHub page"]
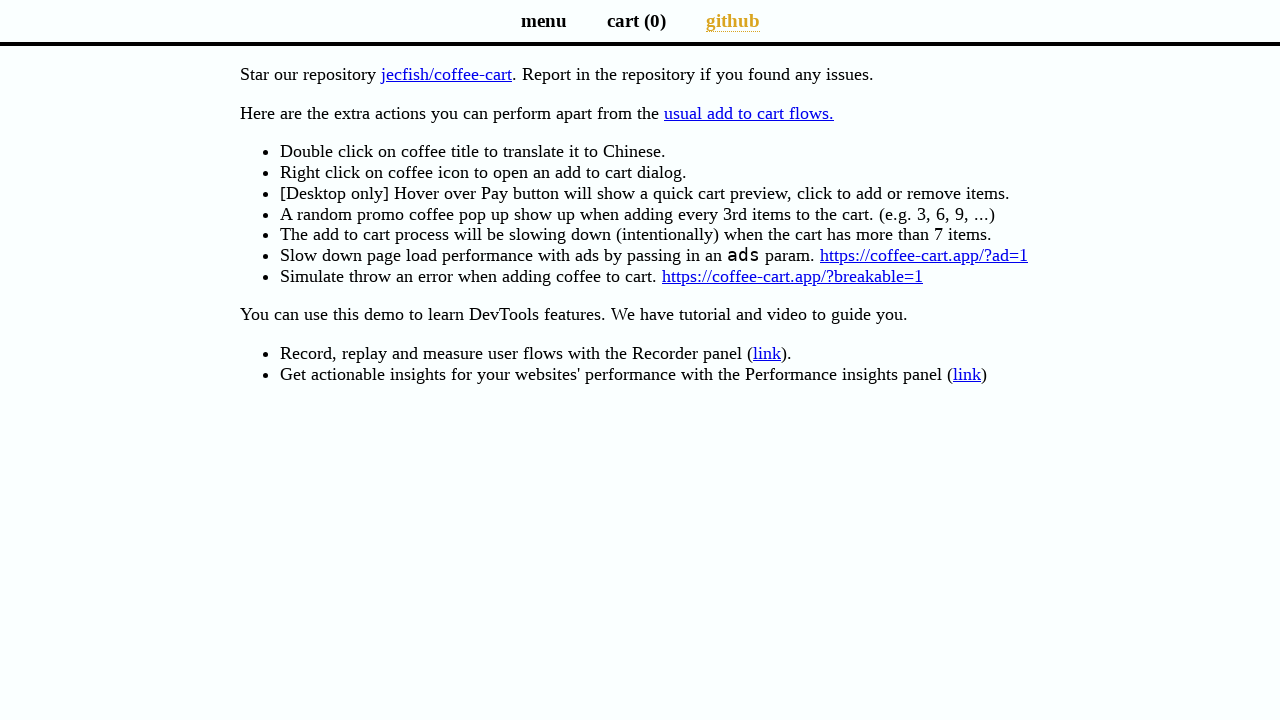

GitHub page loaded successfully with repository content
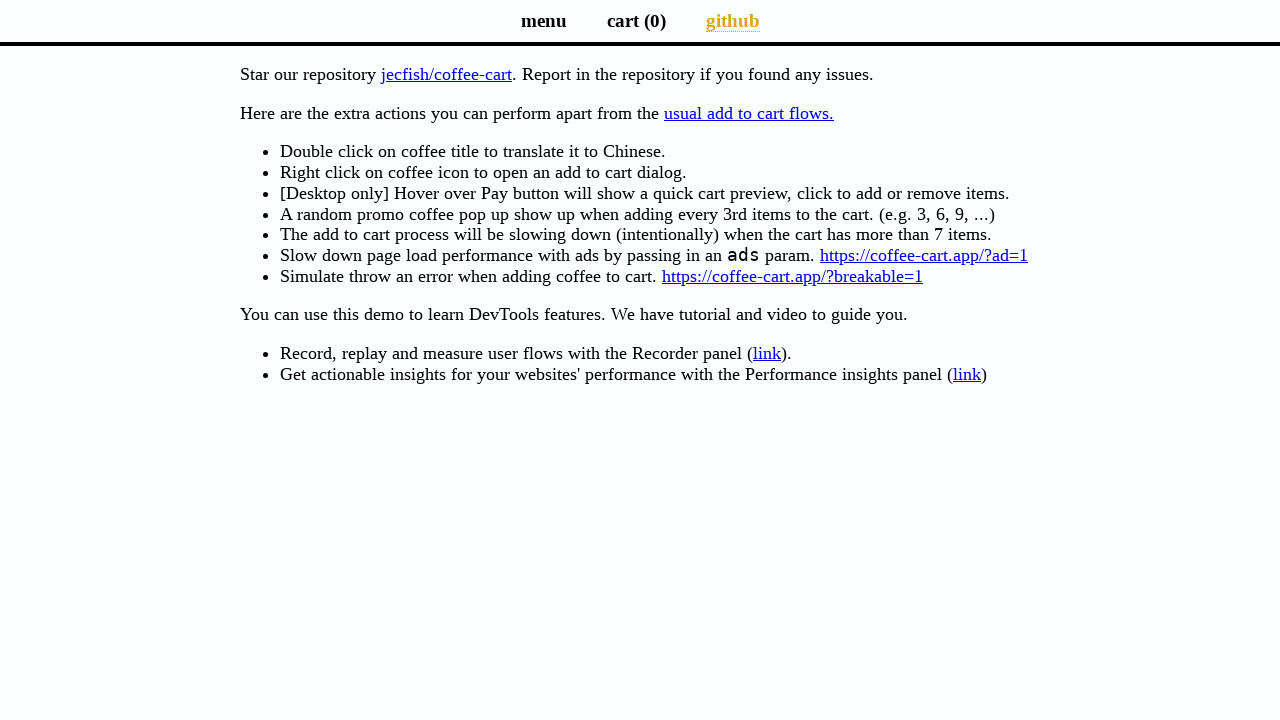

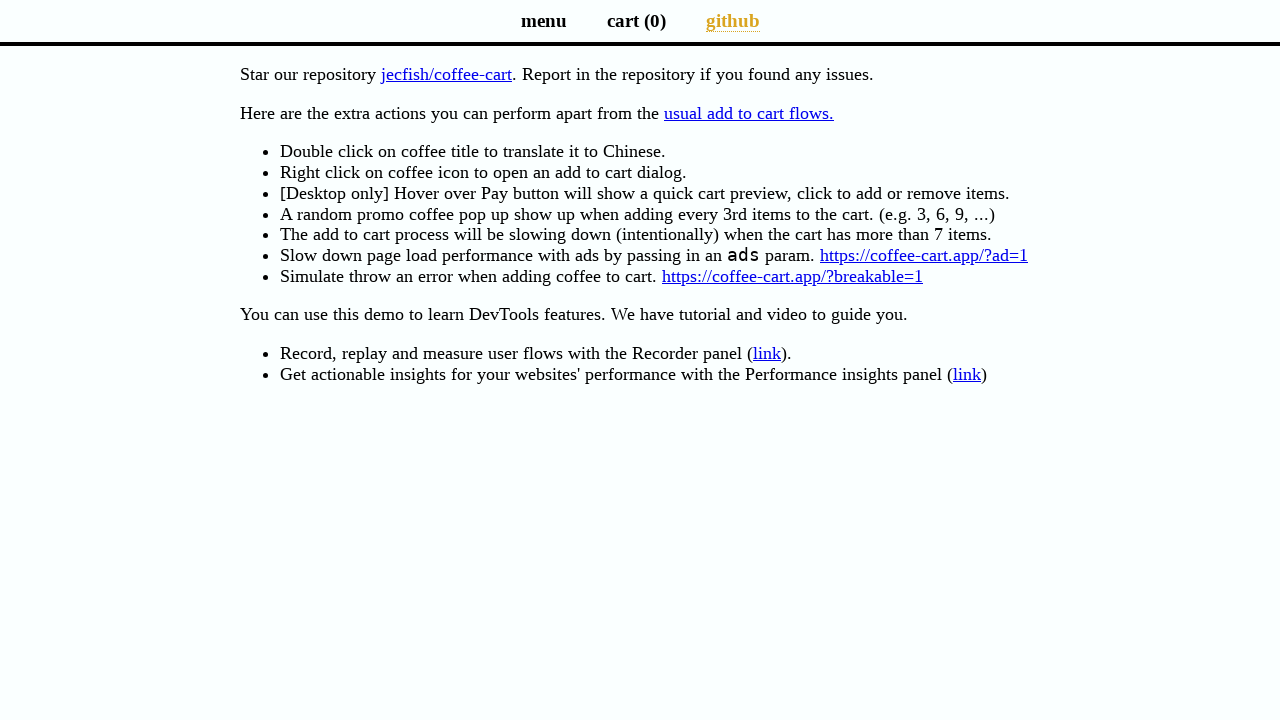